Navigates to a hotel website, locates the sign-in button and newsletter email input field, then enters an email address in the newsletter field

Starting URL: https://hotel-testlab.coderslab.pl/en/

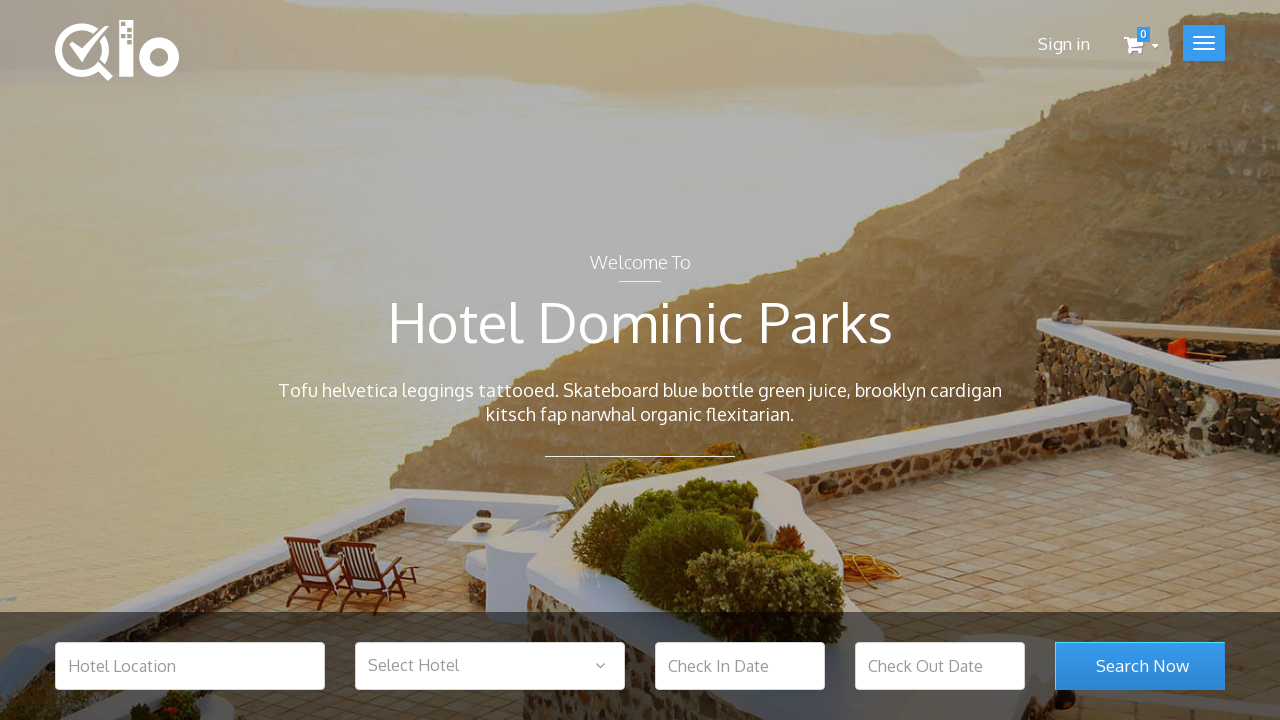

Navigated to hotel website homepage
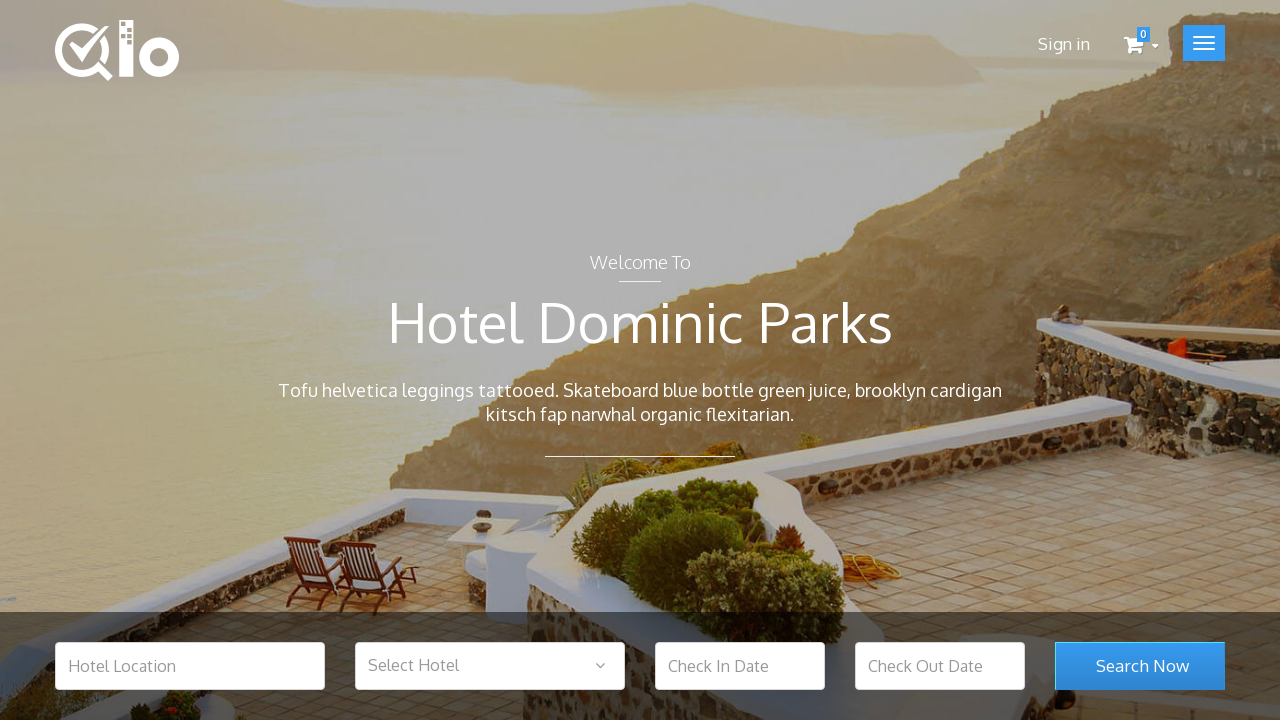

Located sign-in button element by className
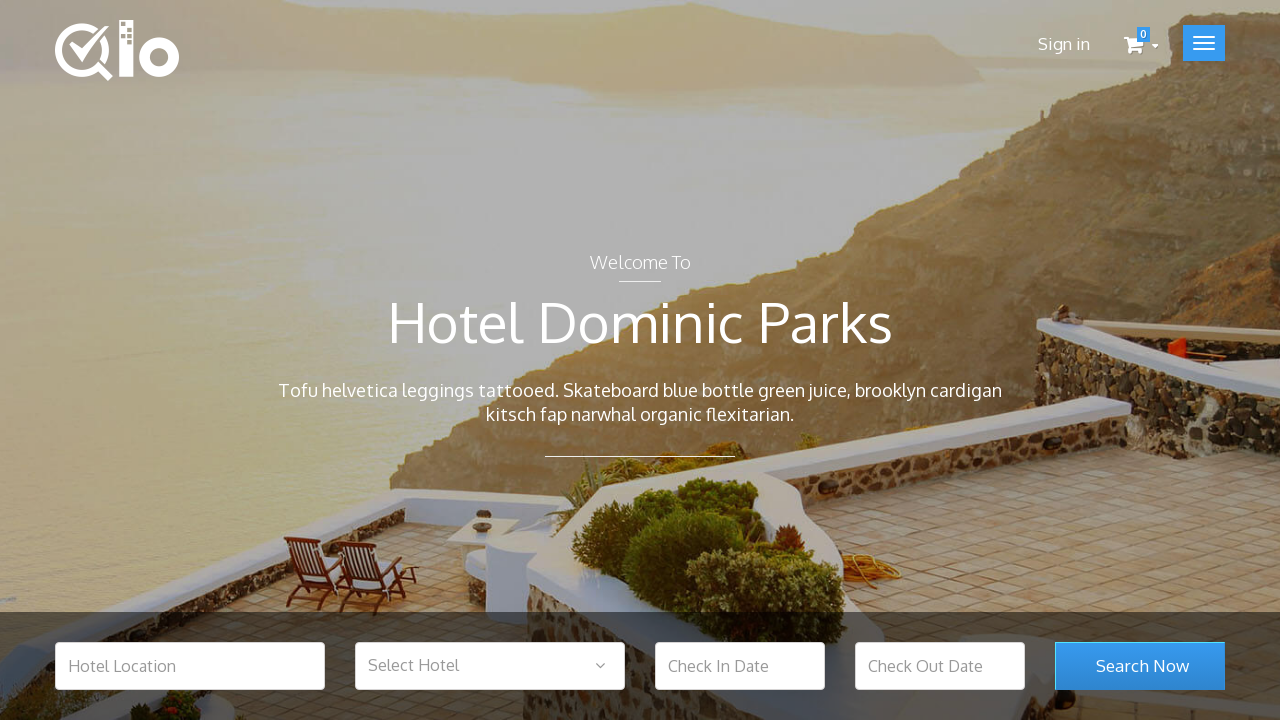

Filled newsletter email input field with 'test@test.com' on .inputNew.form-control.grey.newsletter-input
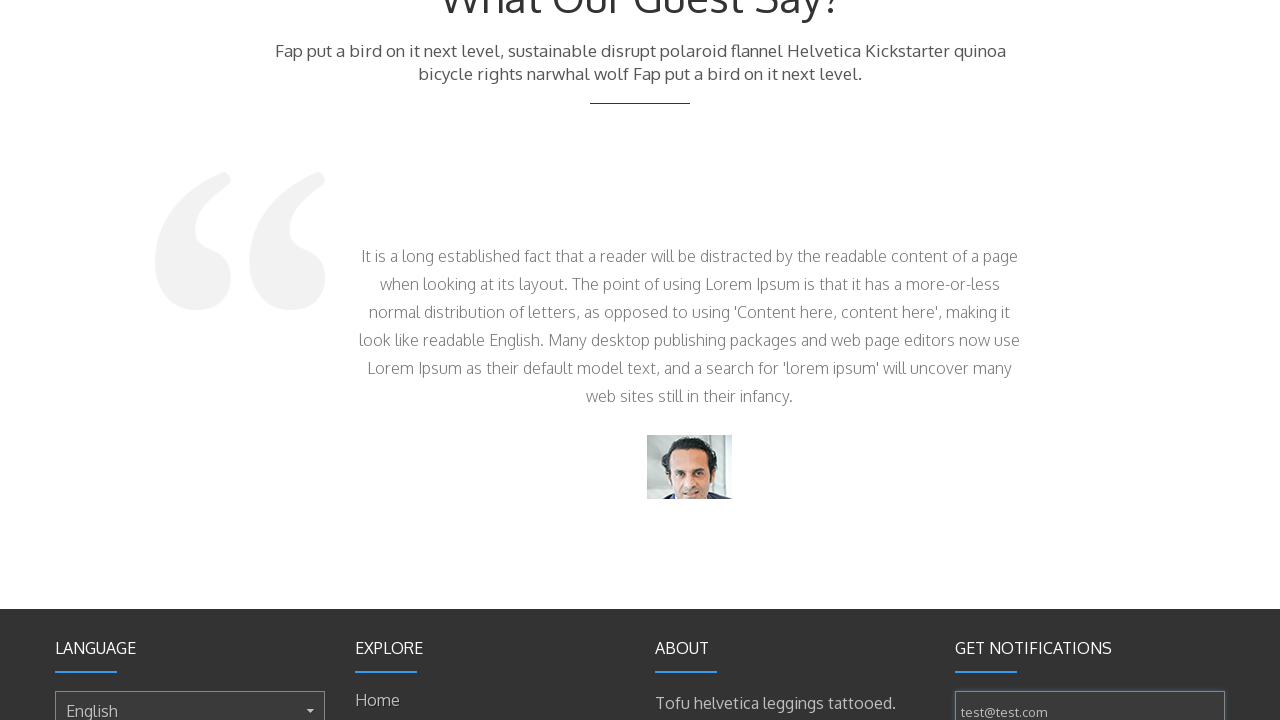

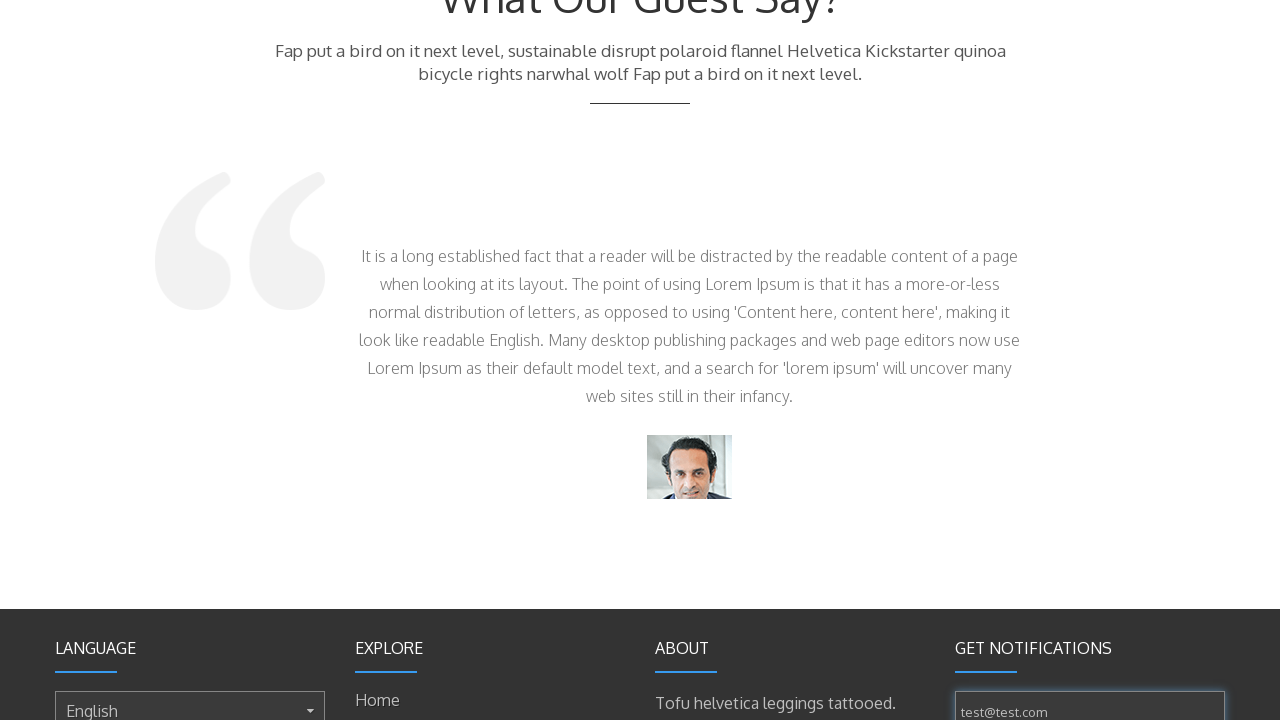